Tests clicking on the Playwright logo image using alt text locator on the Playwright documentation intro page

Starting URL: https://playwright.dev/docs/intro

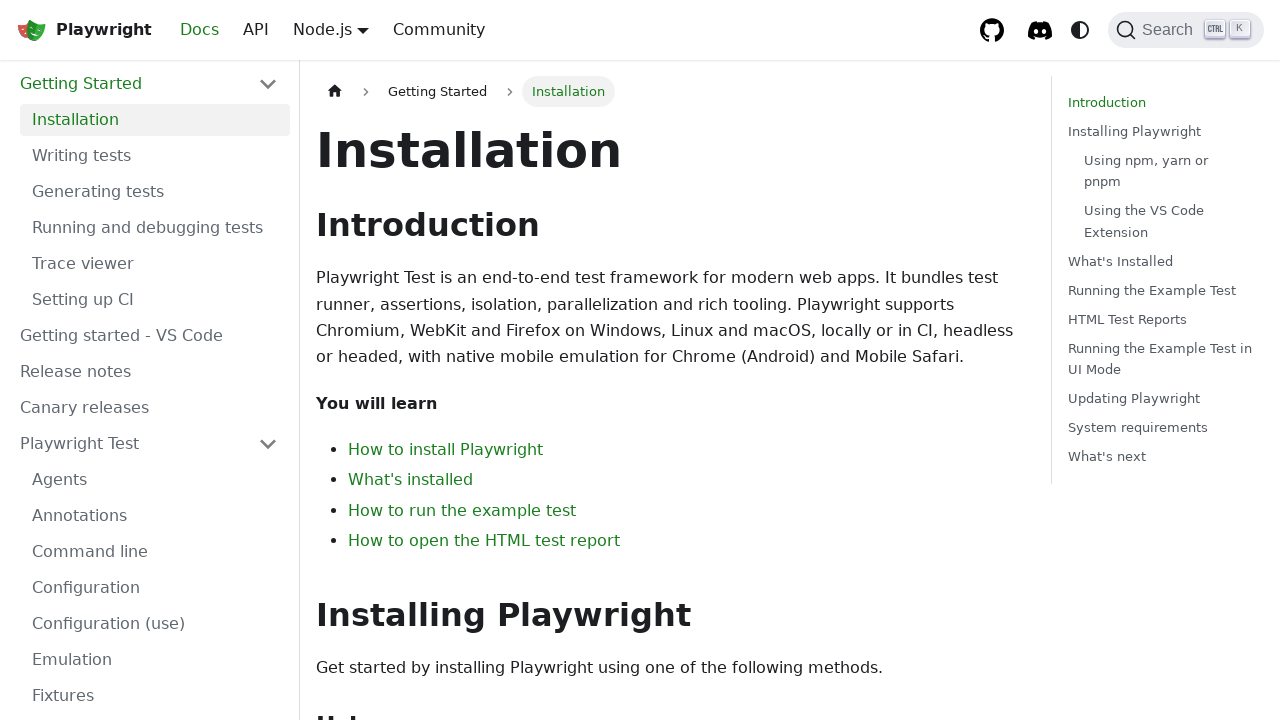

Navigated to Playwright documentation intro page
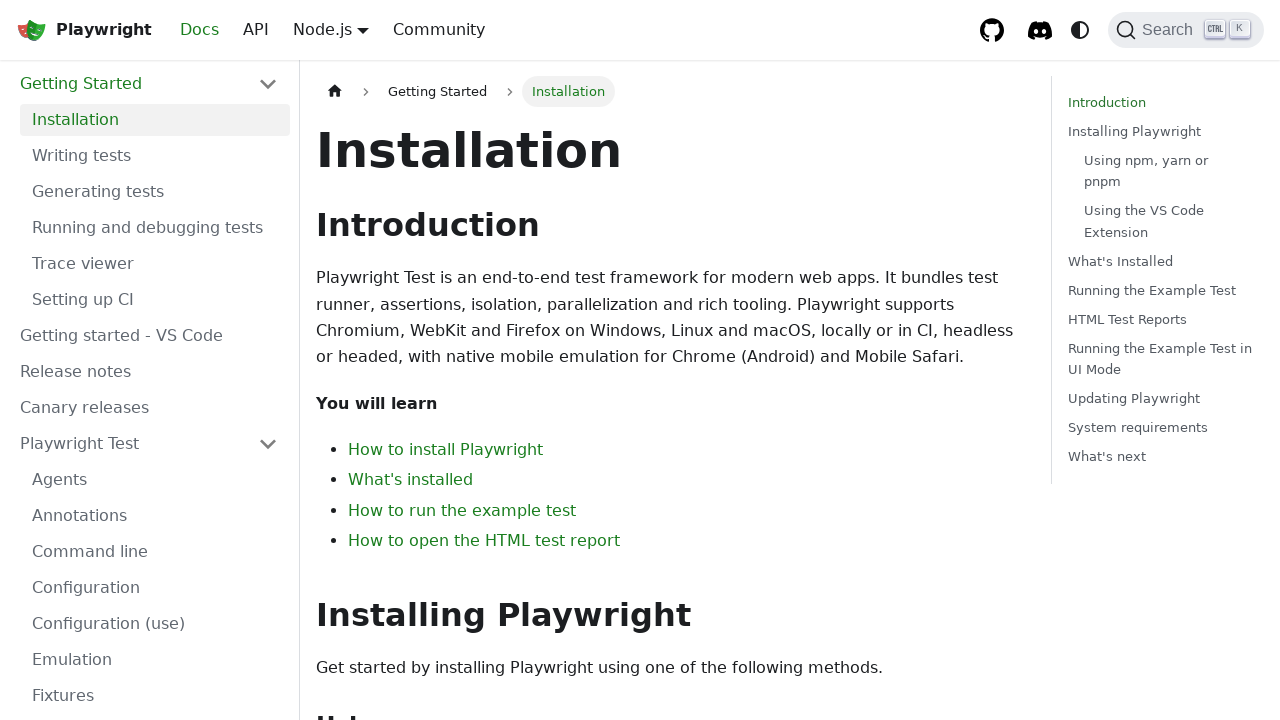

Clicked the first Playwright logo image using alt text locator at (32, 30) on internal:attr=[alt="Playwright logo"i] >> nth=0
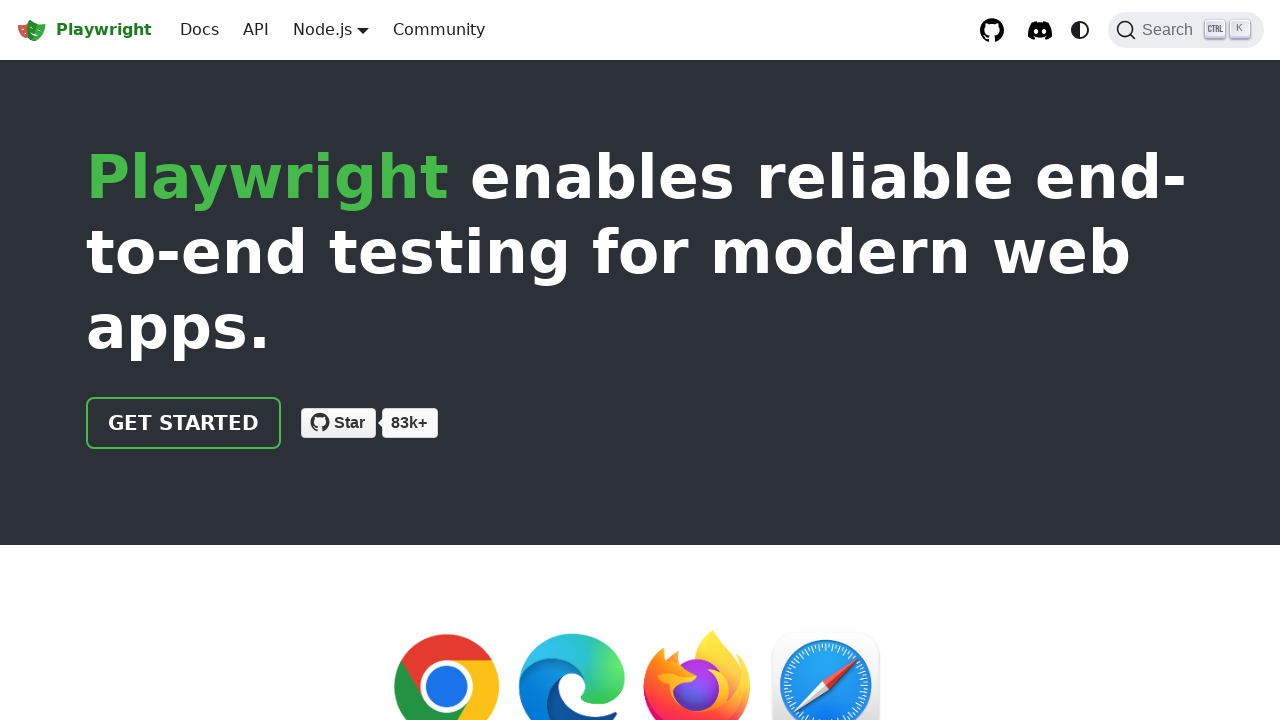

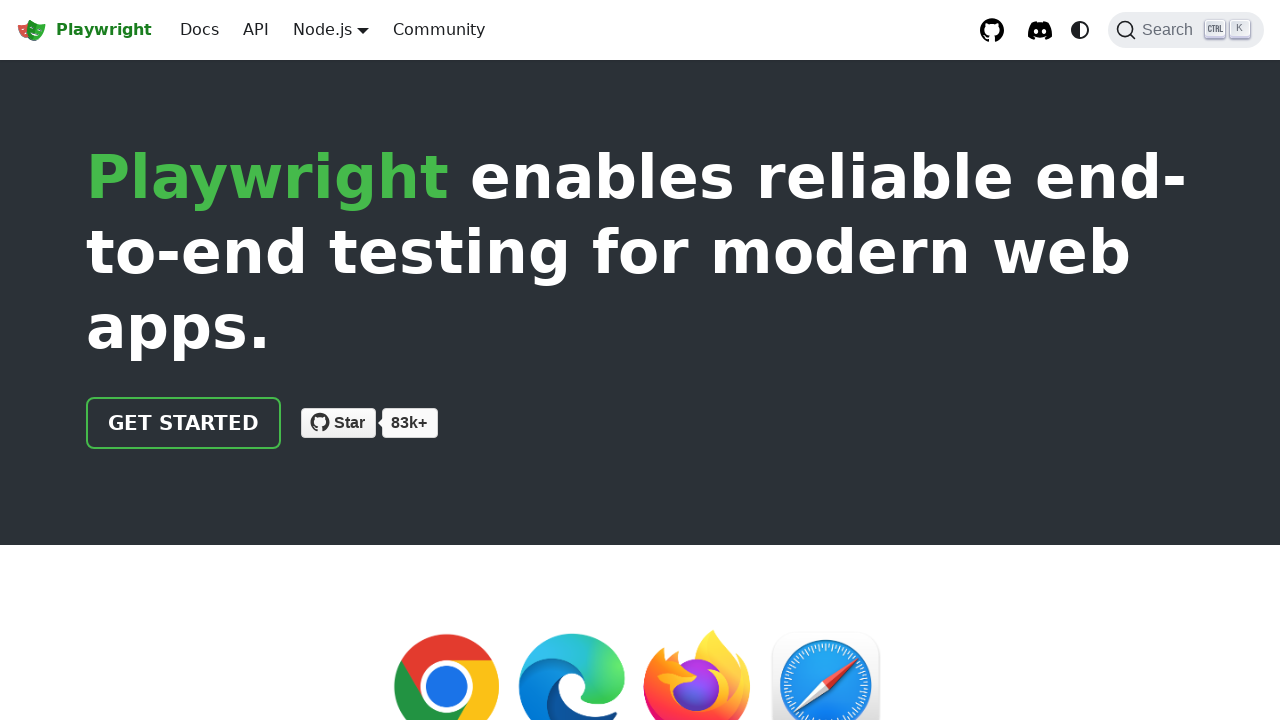